Clicks on the fourth FAQ accordion item and verifies the answer about same-day orders is displayed

Starting URL: https://qa-scooter.praktikum-services.ru/

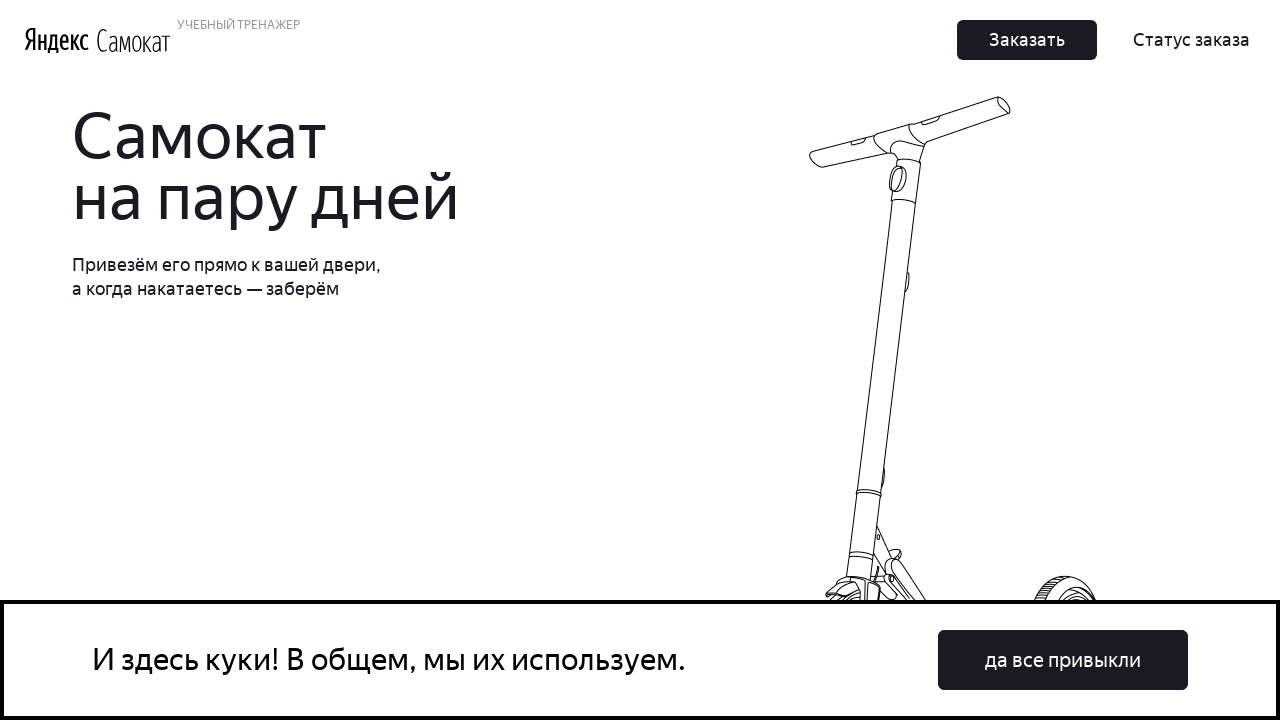

Clicked on the fourth FAQ accordion item (heading-3) at (967, 360) on #accordion__heading-3
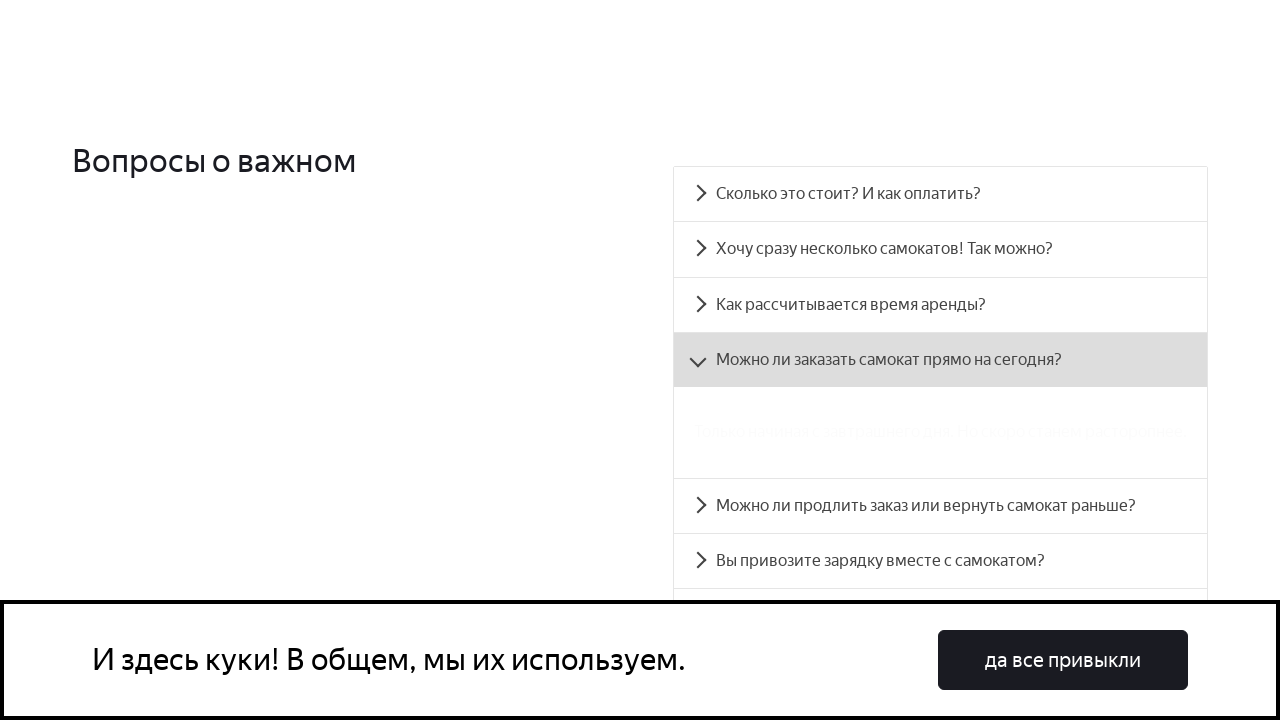

FAQ accordion answer panel is now visible
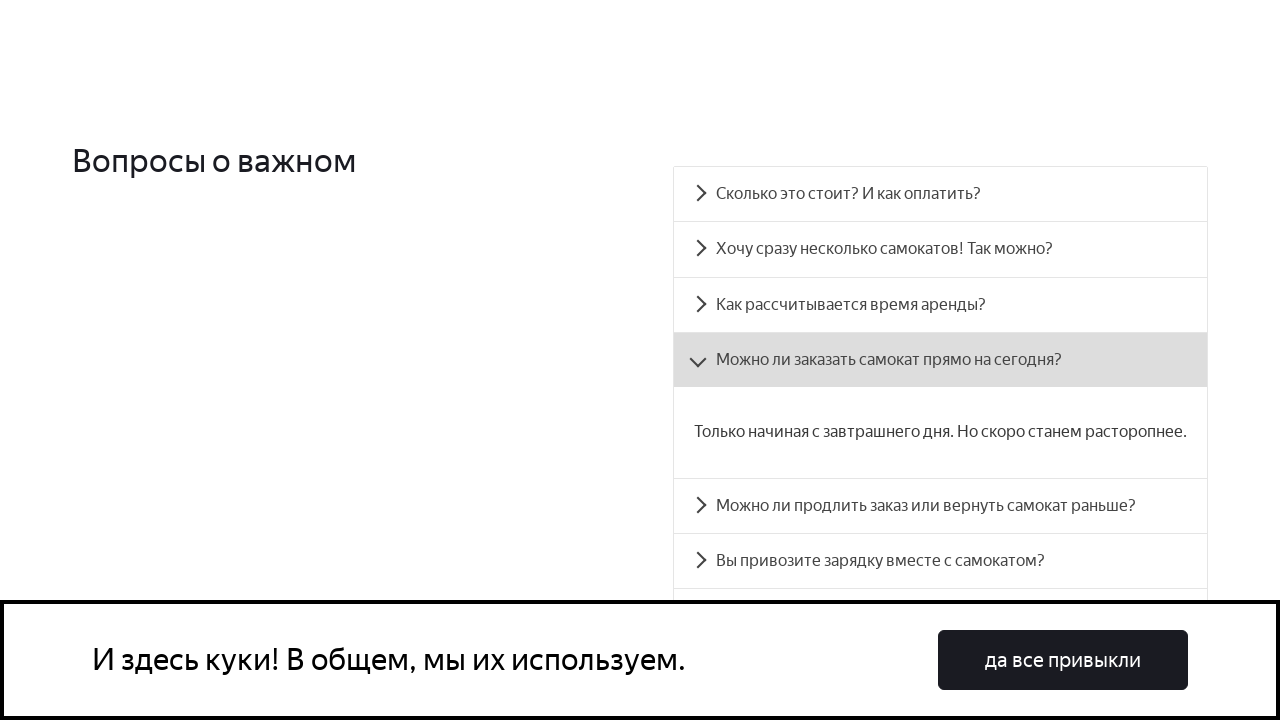

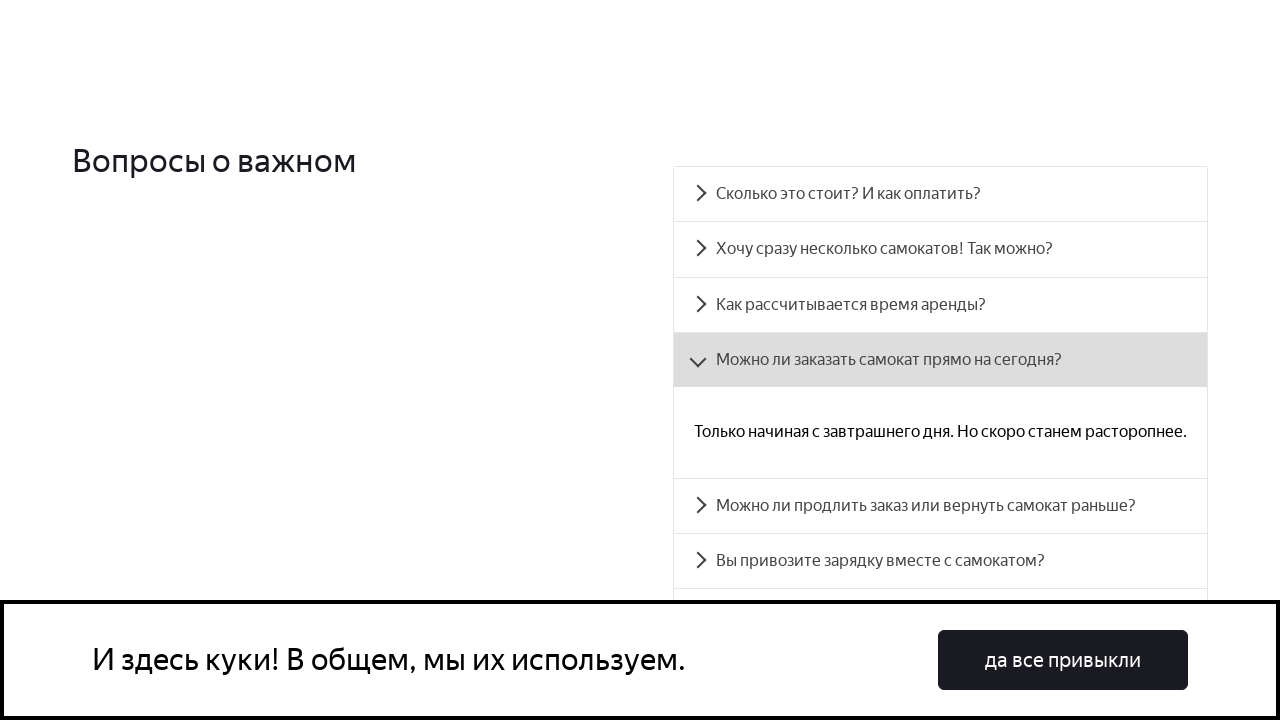